Tests JavaScript alert functionality by clicking a prompt button, entering text into the alert dialog, and verifying the result message

Starting URL: https://testcenter.techproeducation.com/index.php?page=javascript-alerts

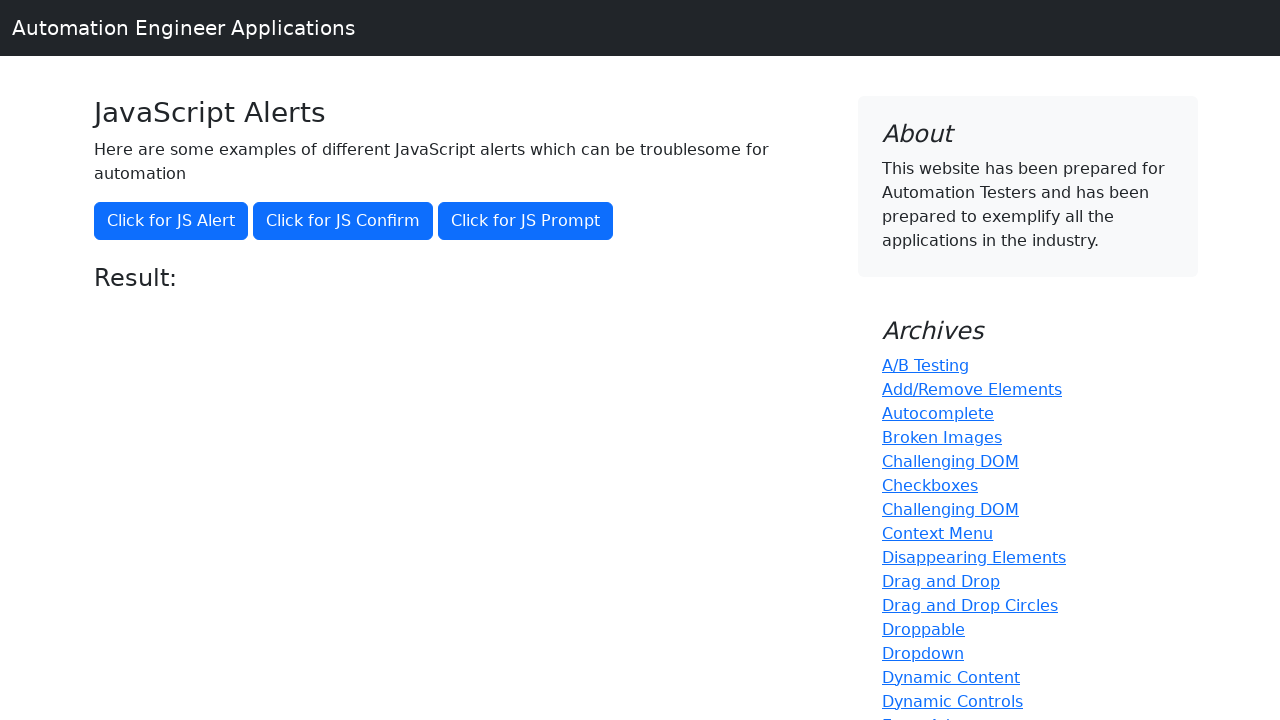

Clicked the prompt button to trigger JavaScript alert at (526, 221) on xpath=//button[@onclick='jsPrompt()']
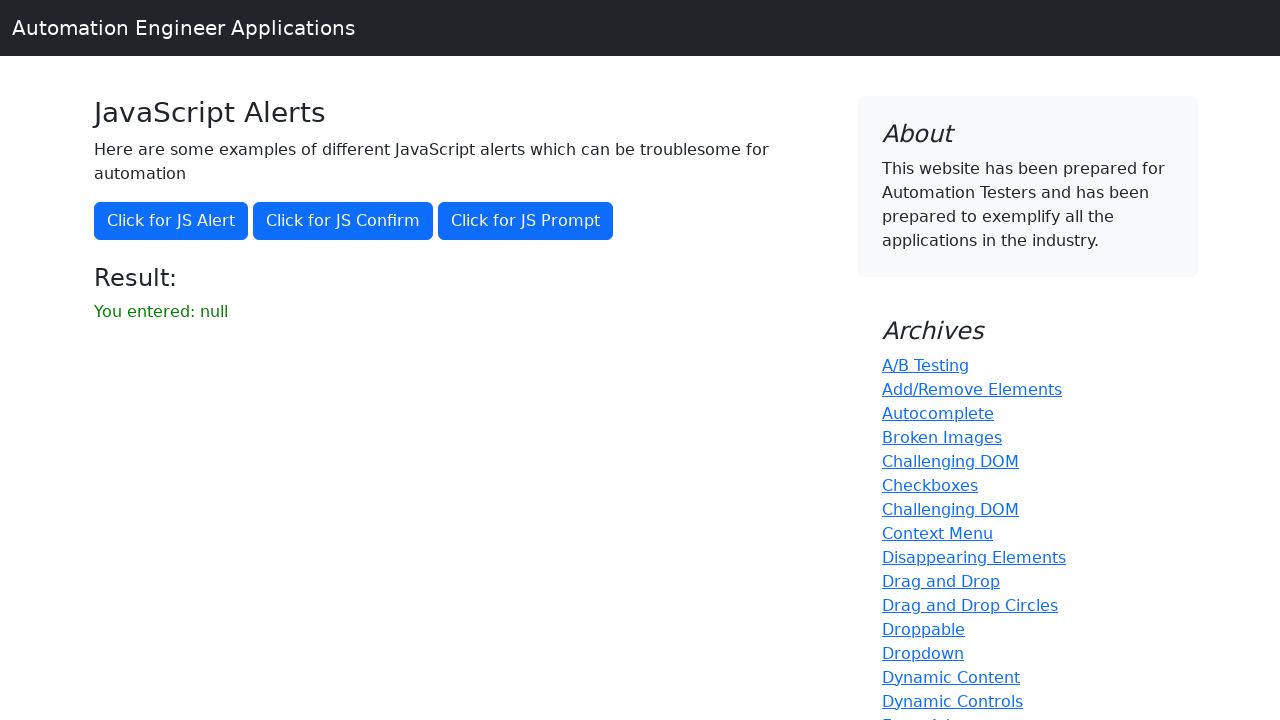

Set up dialog handler to accept prompt with text 'Hakan Kara'
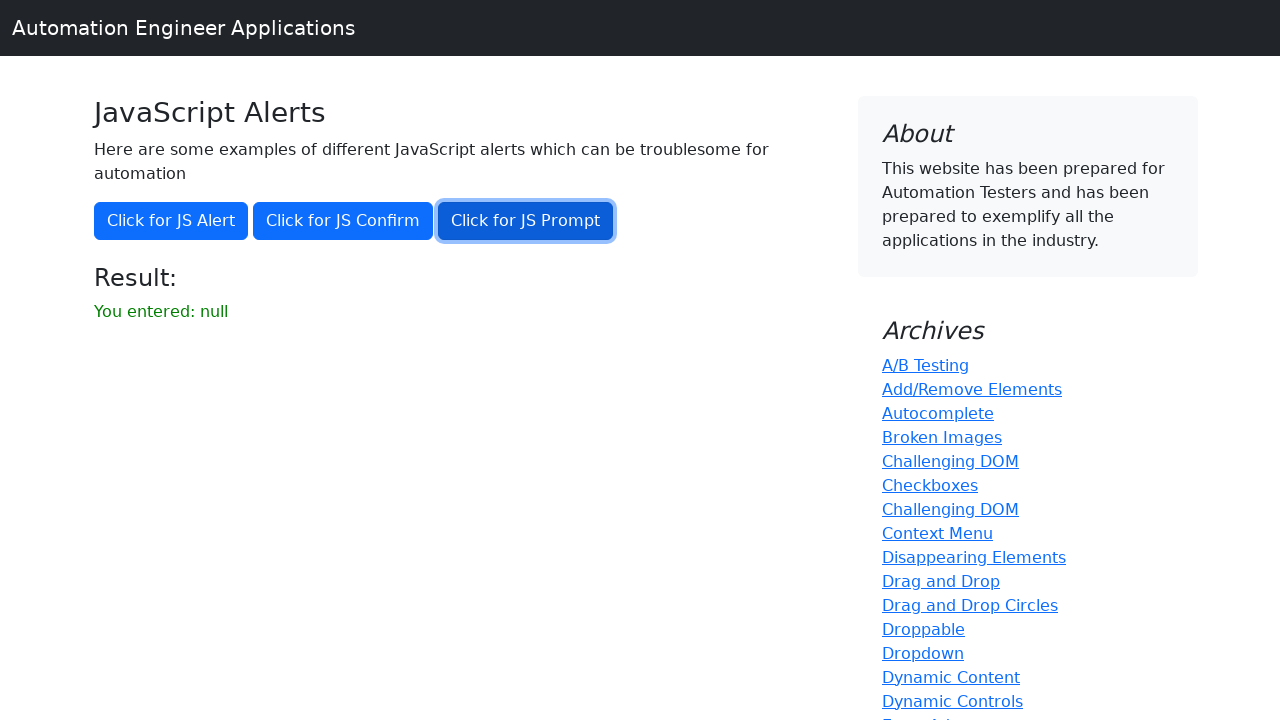

Clicked the prompt button to trigger the alert dialog at (526, 221) on xpath=//button[@onclick='jsPrompt()']
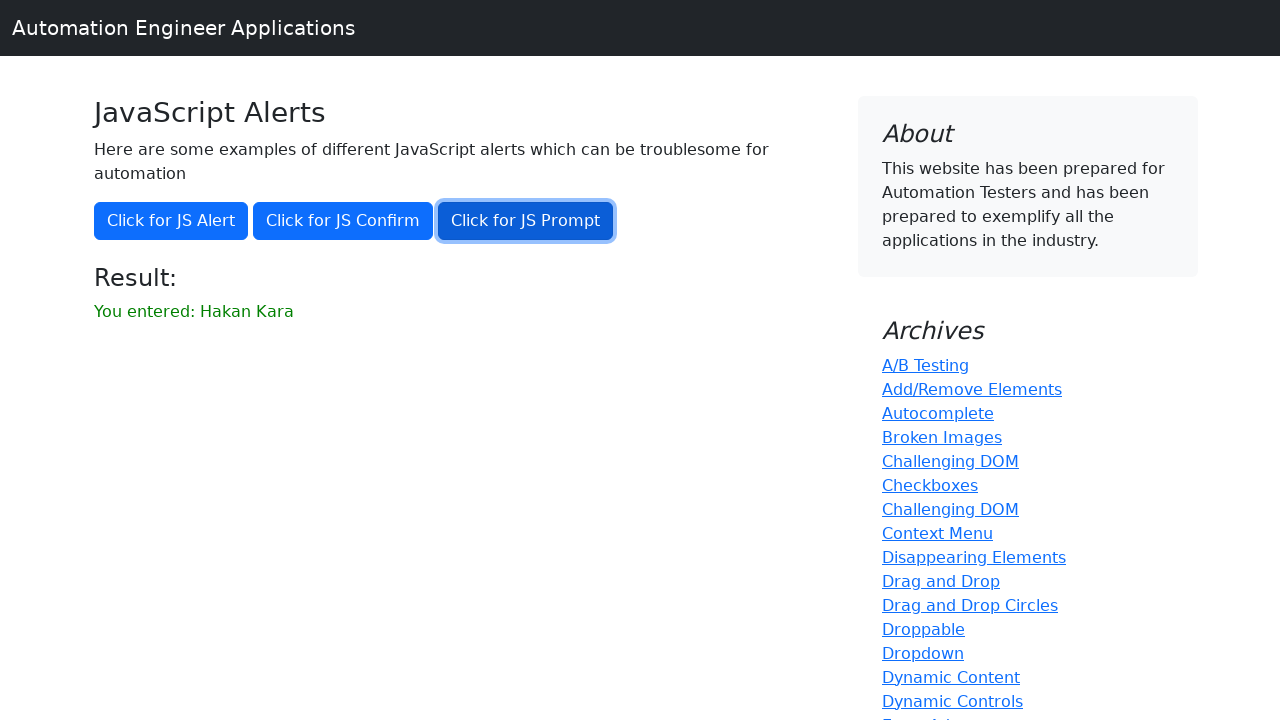

Retrieved result message text from the page
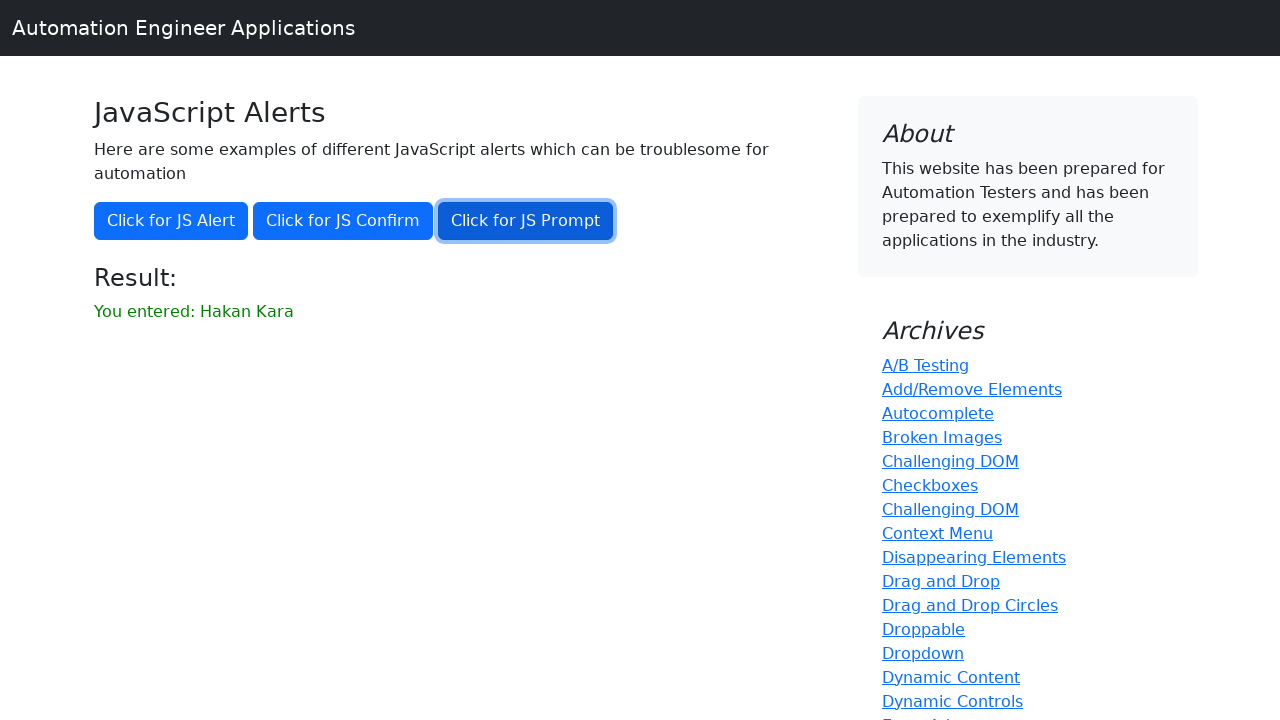

Verified that result message contains 'Hakan Kara'
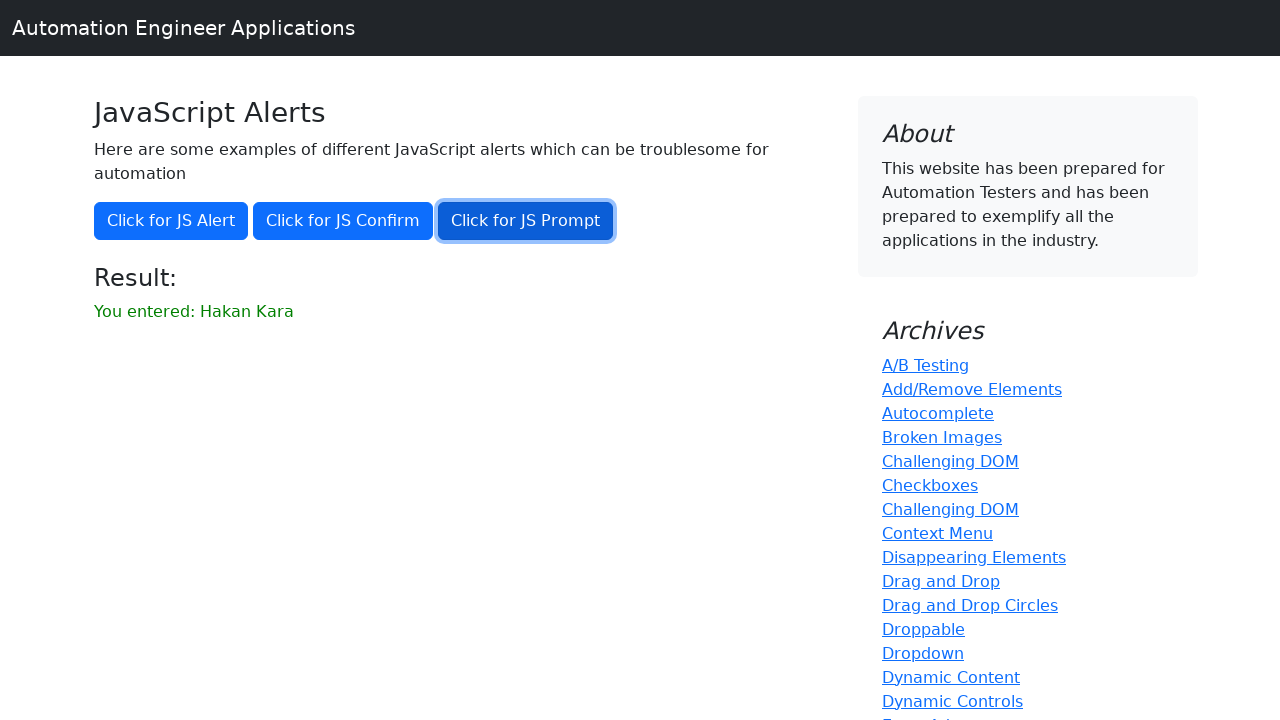

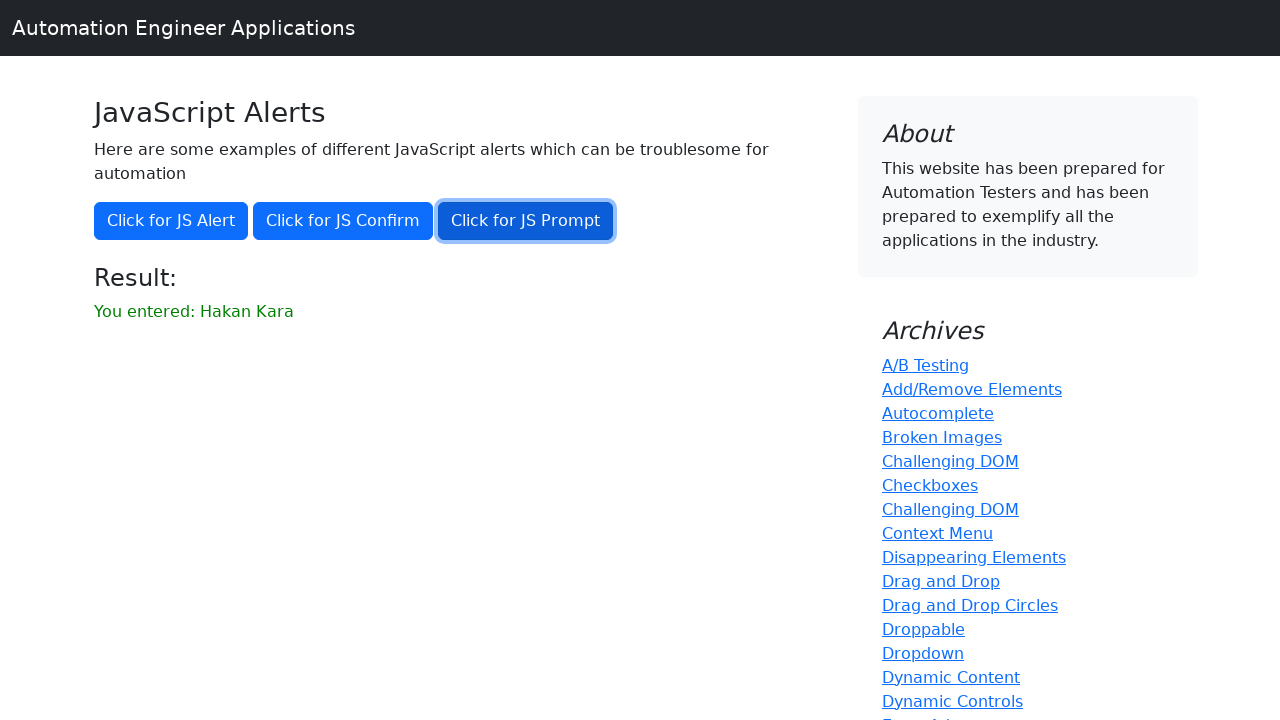